Tests POI (Point of Interest) navigation on a map by waiting for markers to load, clicking on a non-draggable marker to open a popup, and verifying the popup content and navigation buttons are present.

Starting URL: https://p.nearestniceweather.com

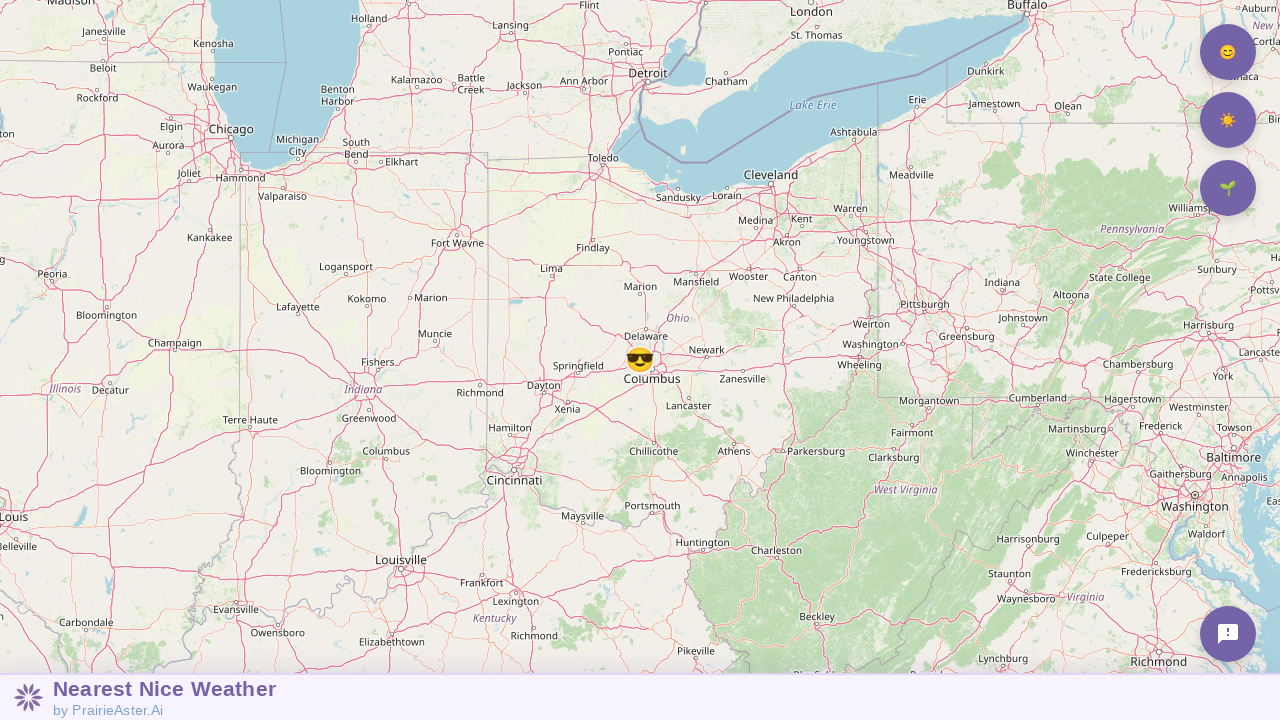

Waited for map markers to load
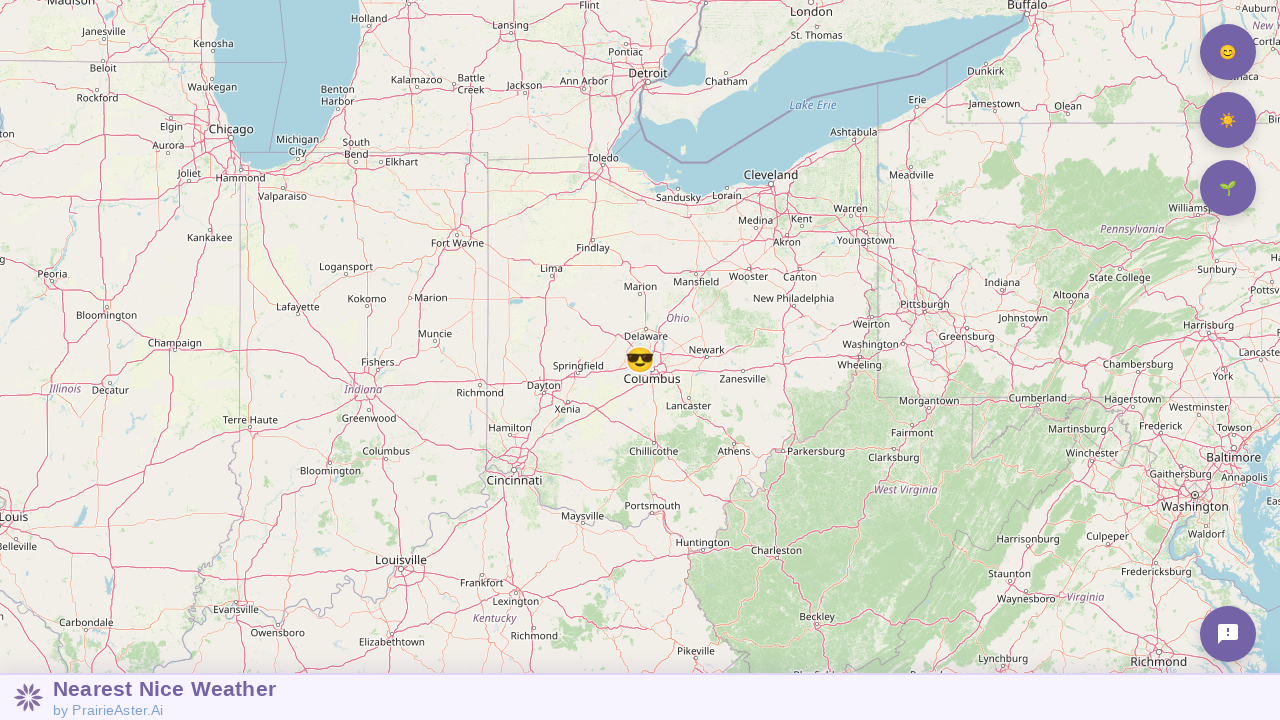

Additional wait for POI data loading
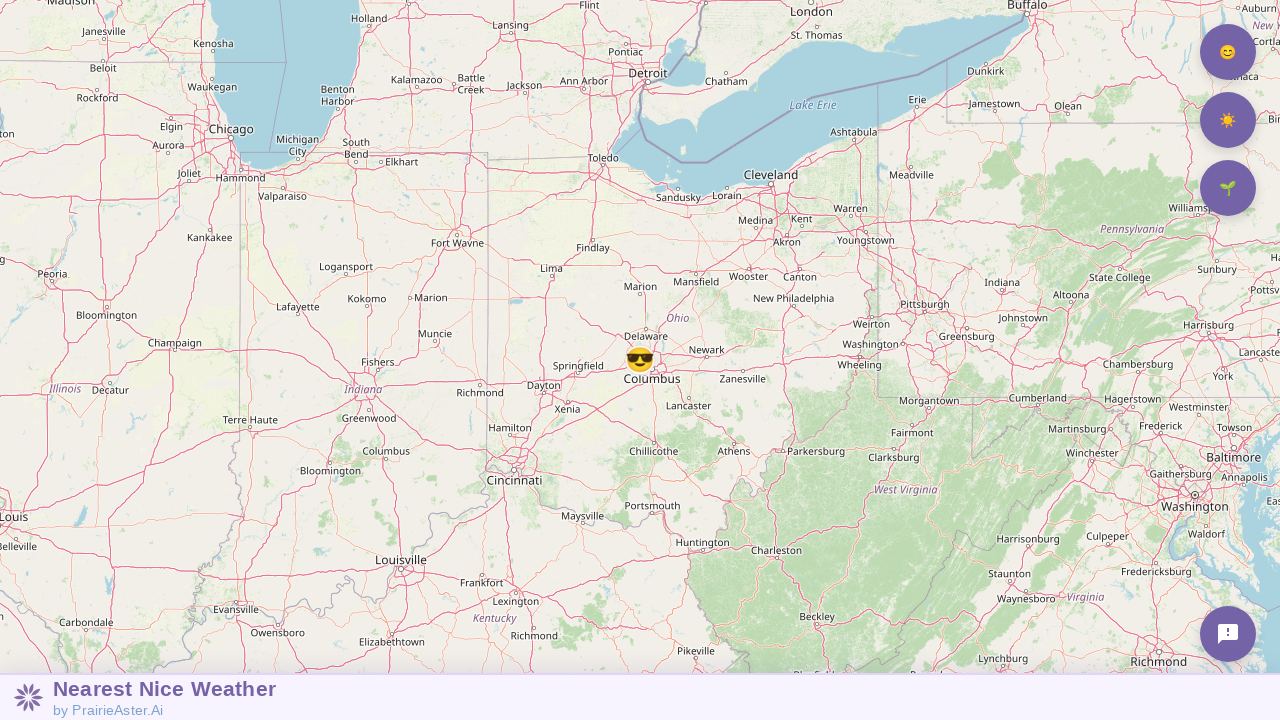

Retrieved 1 markers from the map
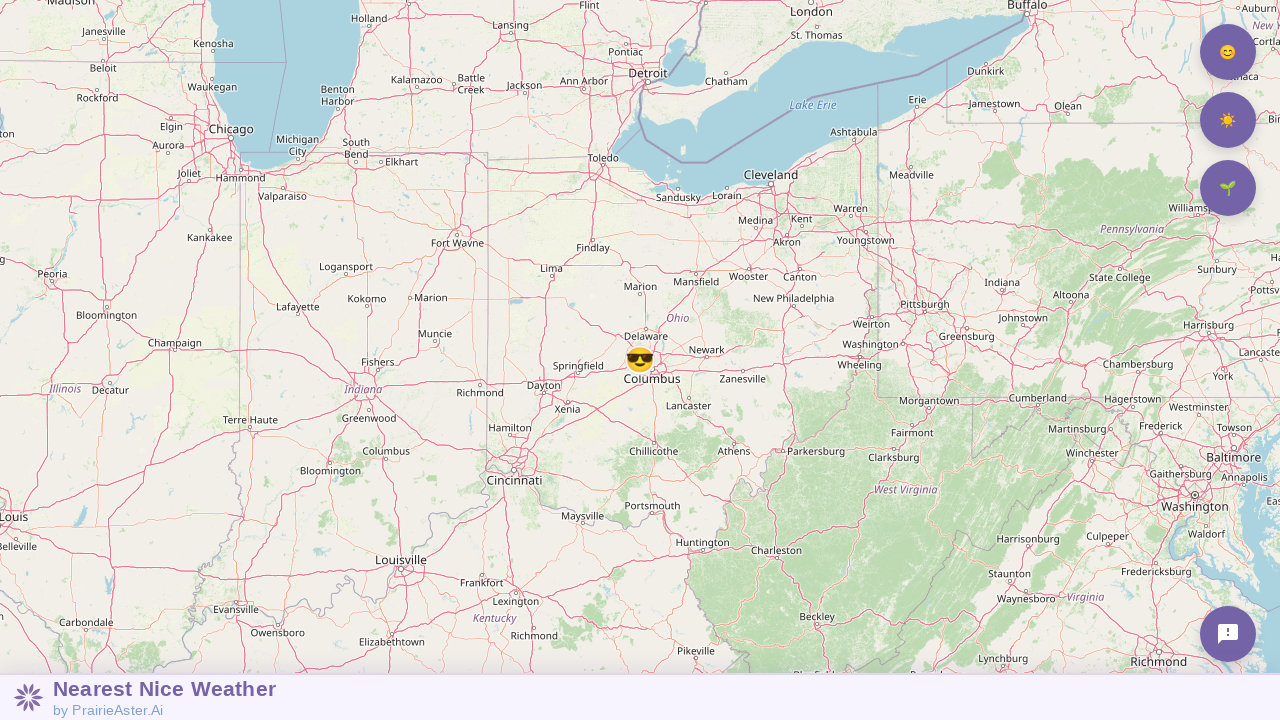

Clicked on non-draggable POI marker at index 0 at (640, 360) on .leaflet-marker-icon >> nth=0
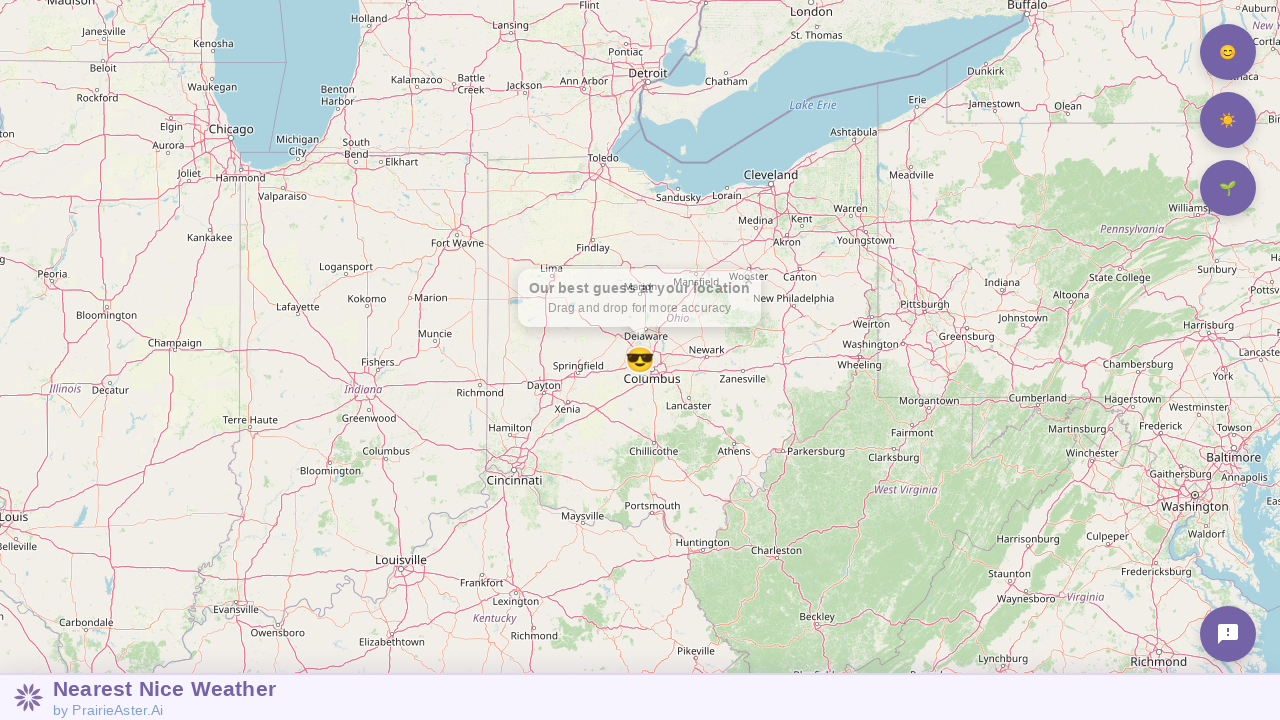

Popup appeared after clicking marker
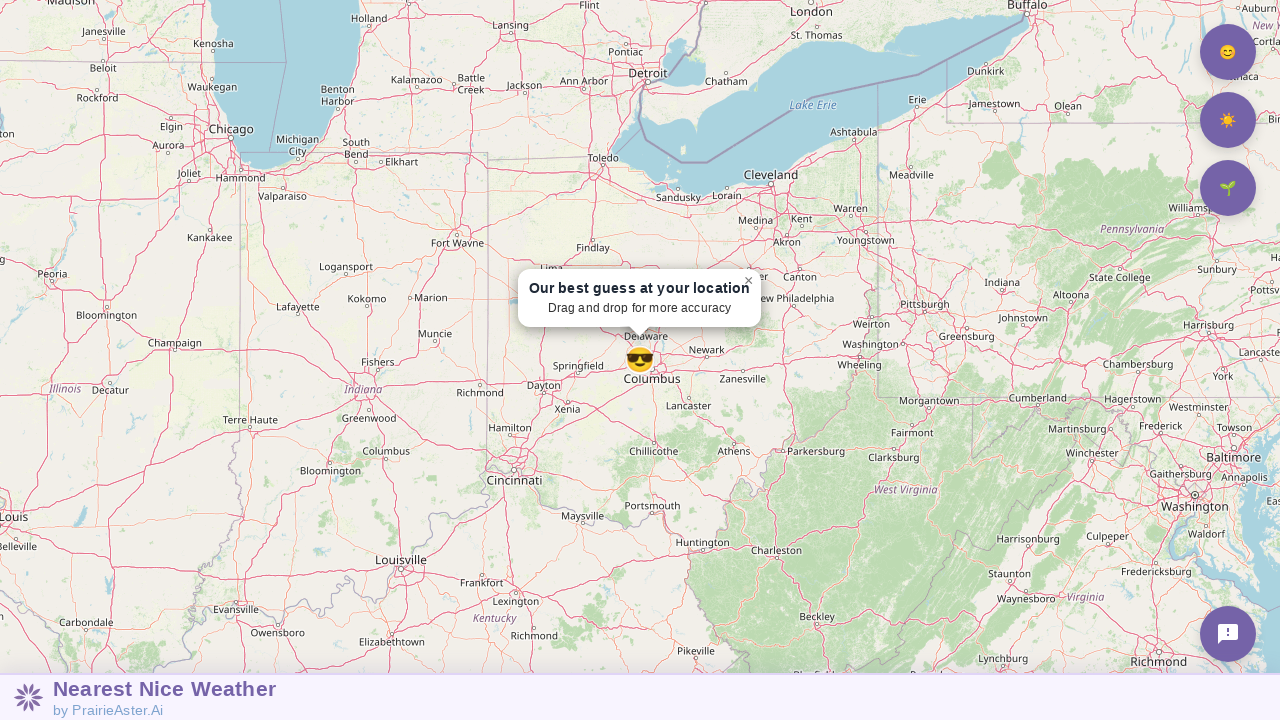

Additional wait for popup content to fully render
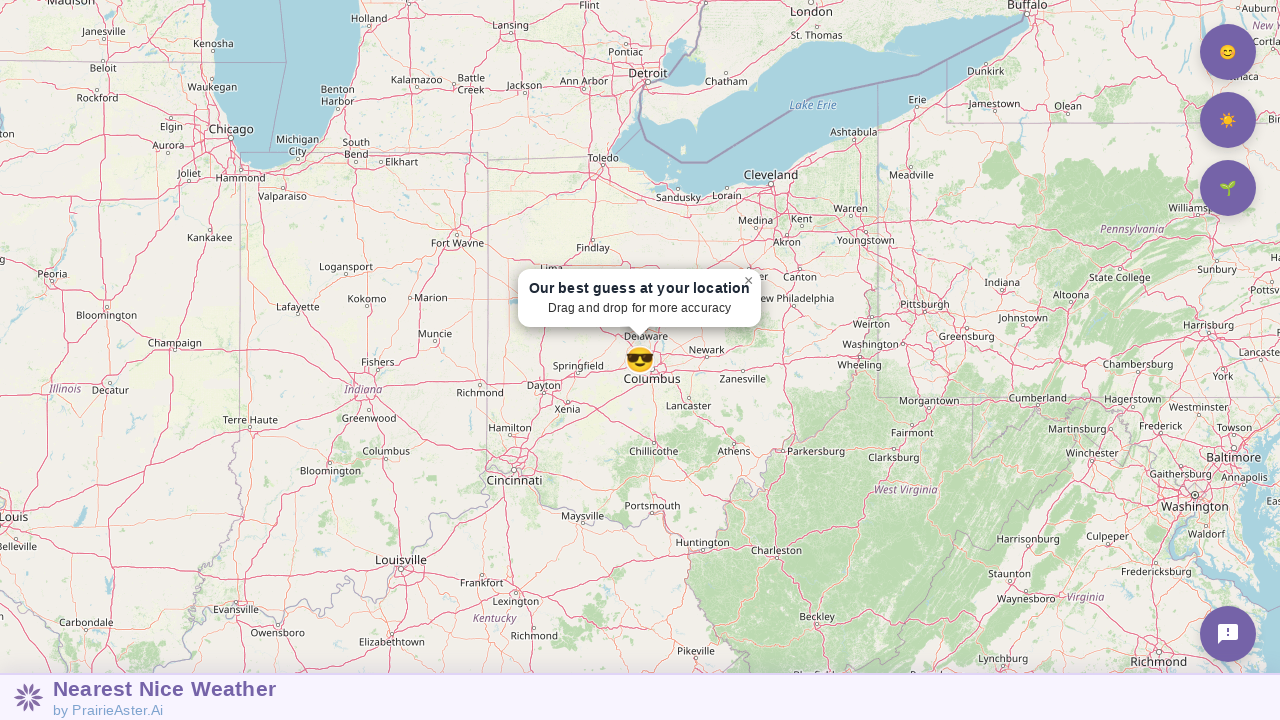

Retrieved popup content text
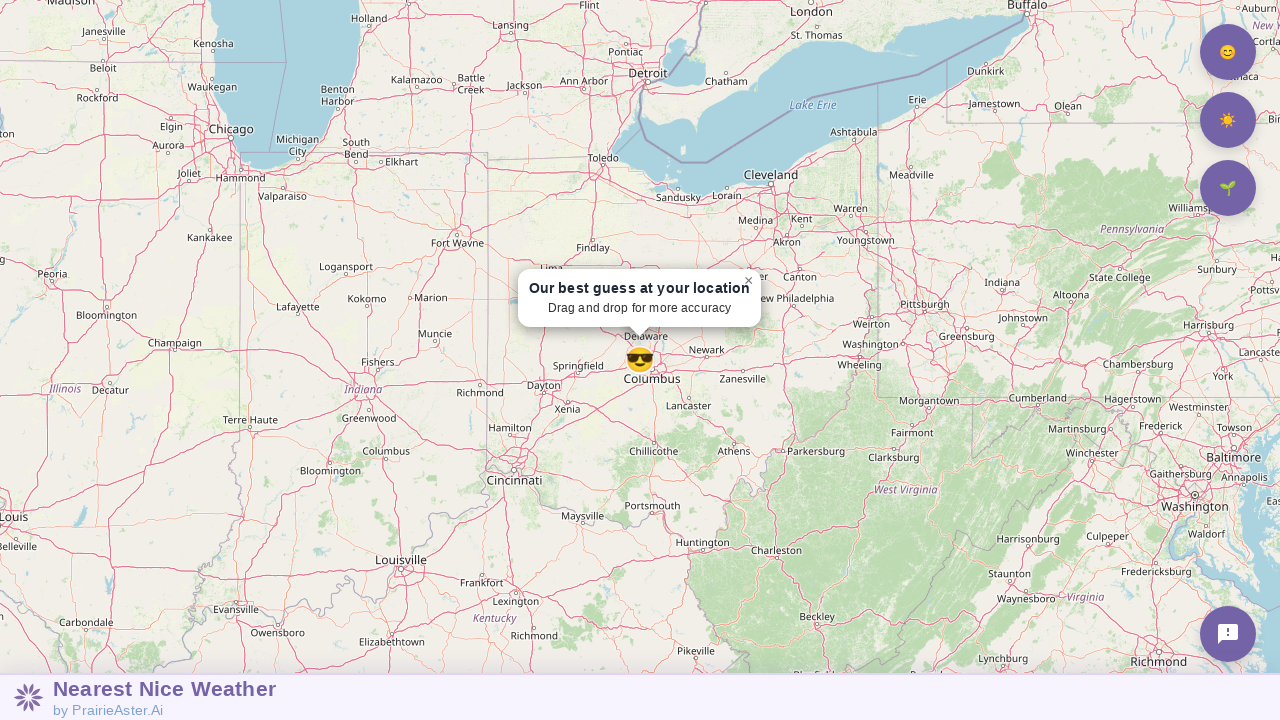

Counted 0 'closer' navigation button(s)
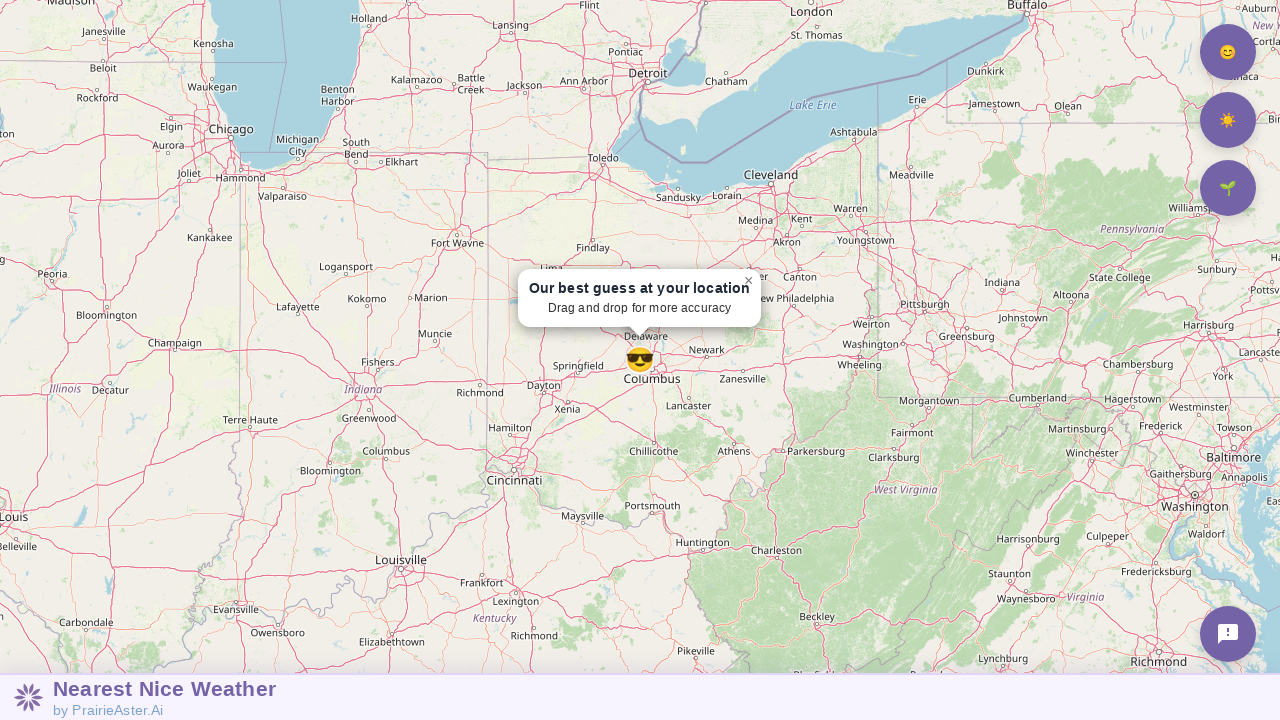

Counted 0 'farther' navigation button(s)
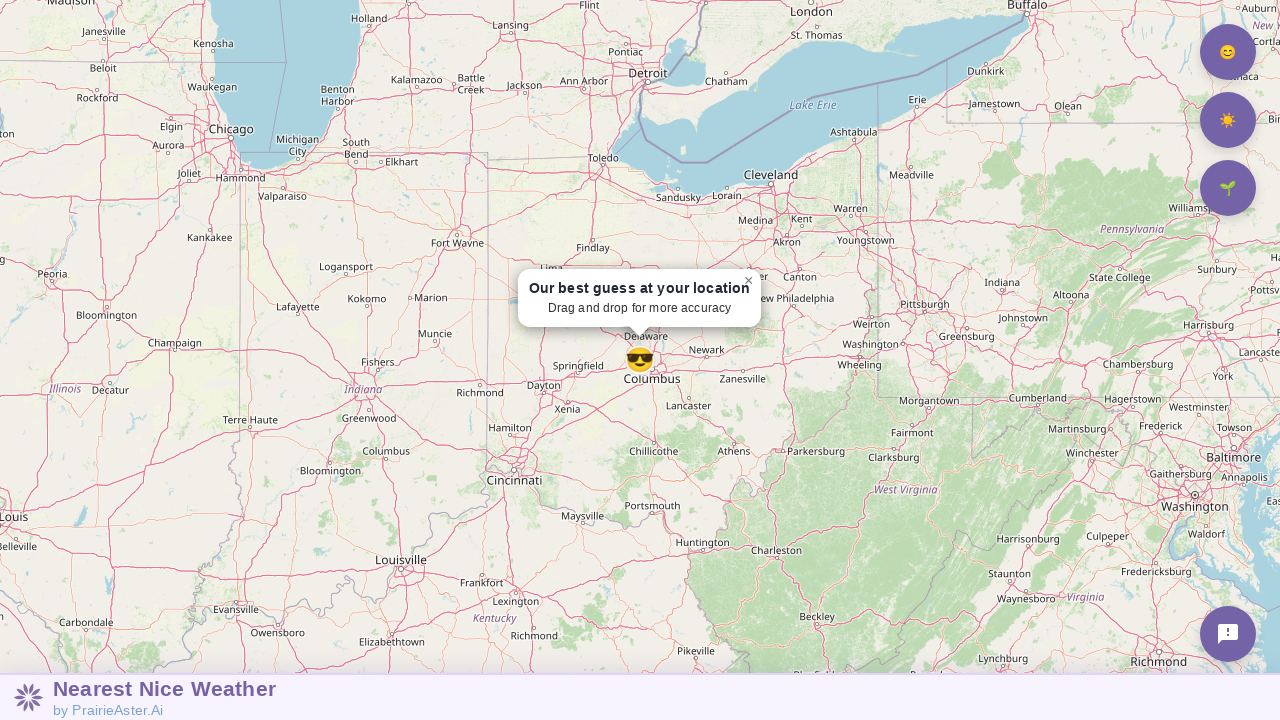

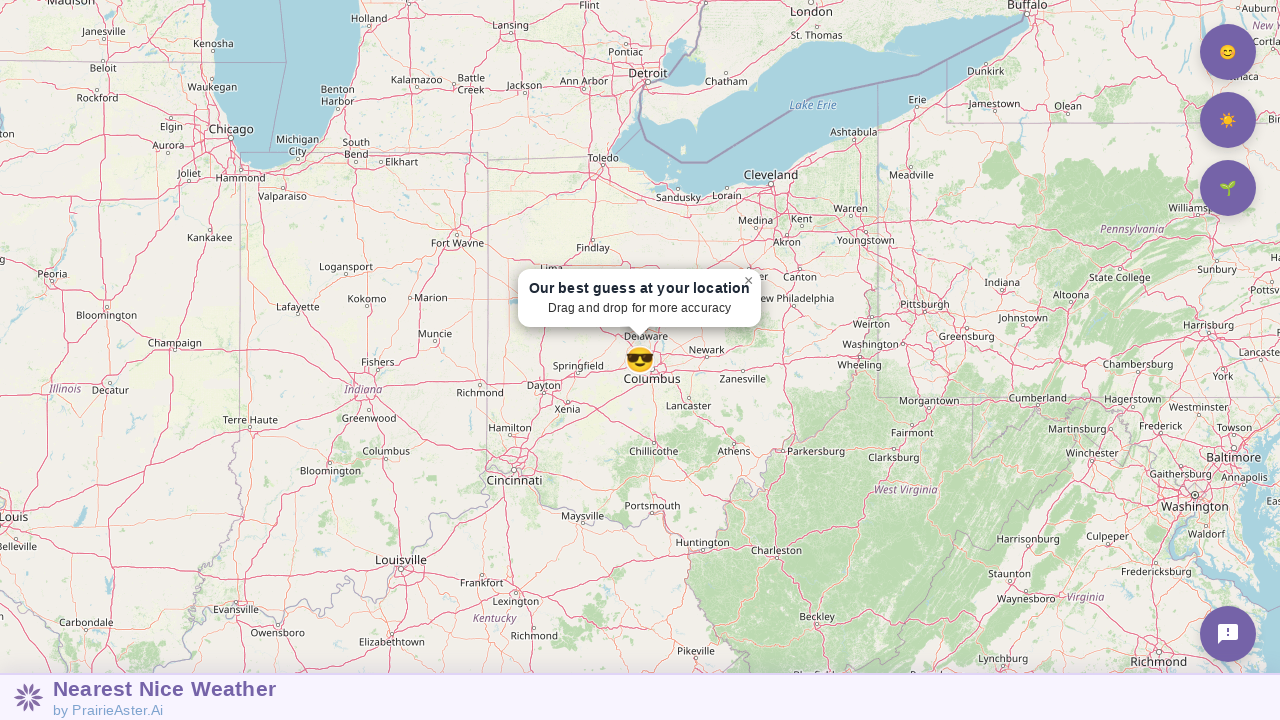